Verifies that the Skillbox.ru homepage loads correctly by checking that the page title contains "Skillbox"

Starting URL: https://skillbox.ru

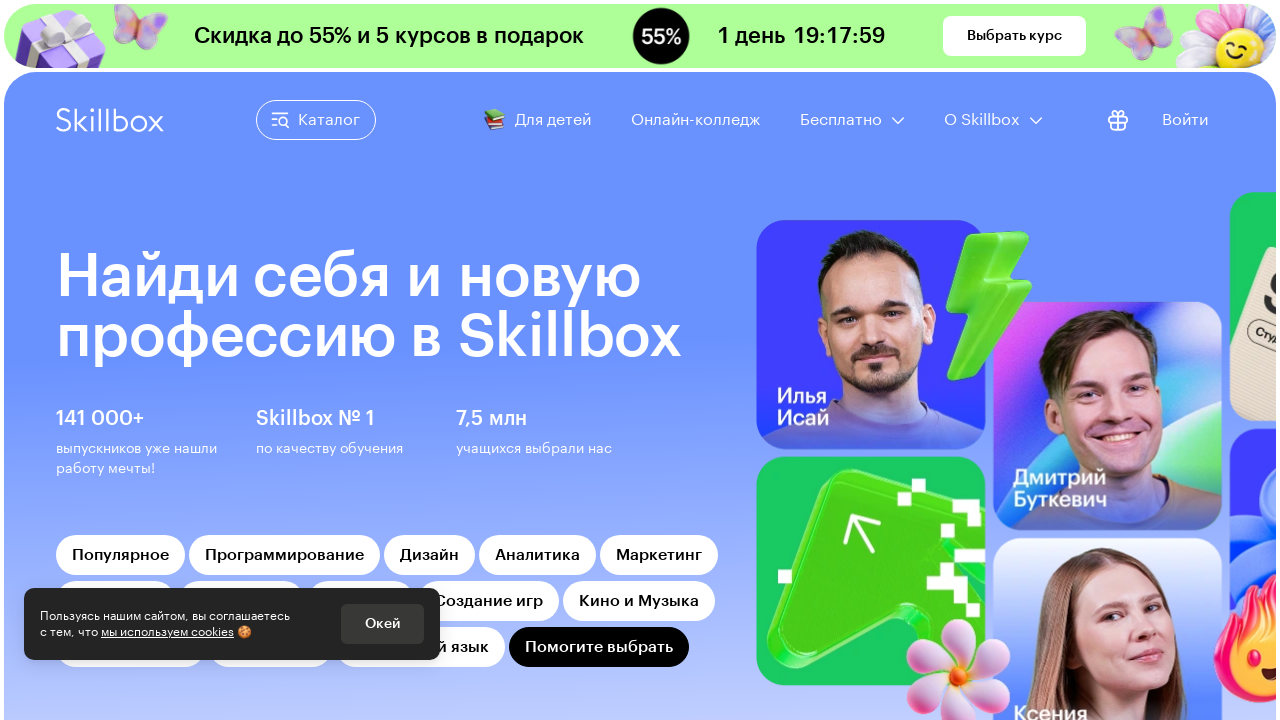

Waited for page to reach domcontentloaded state
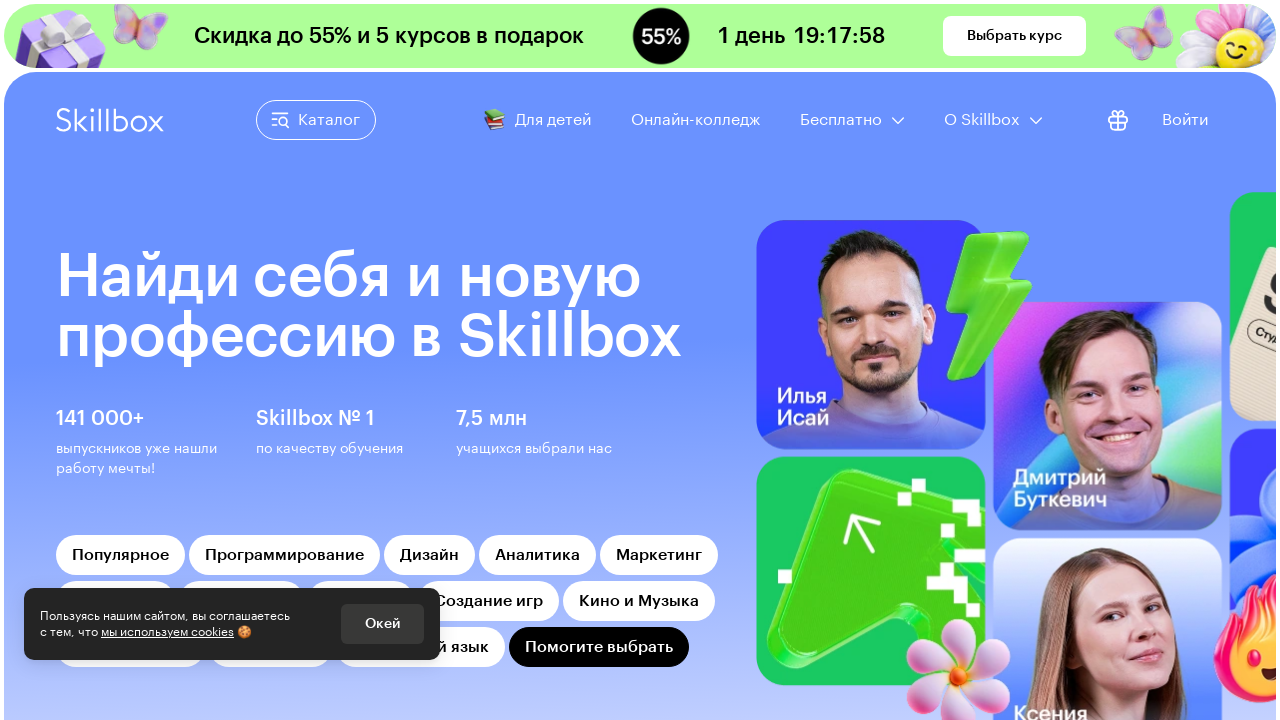

Verified that page title contains 'Skillbox'
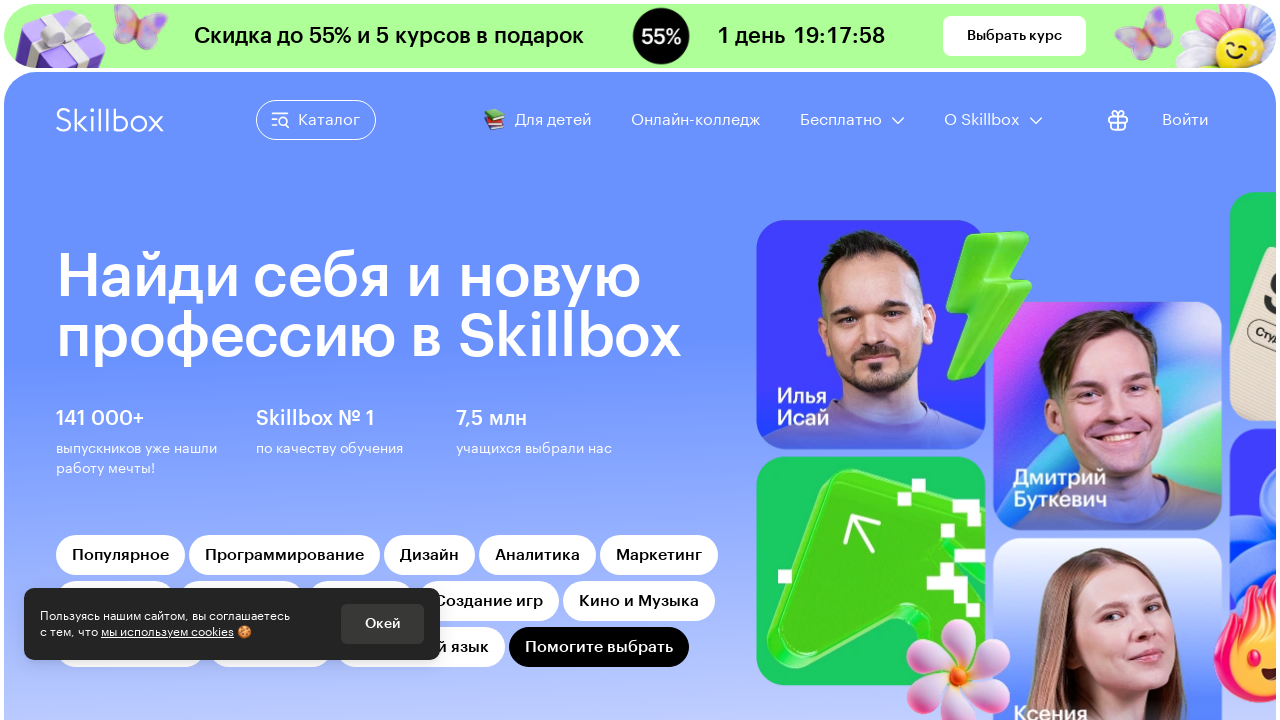

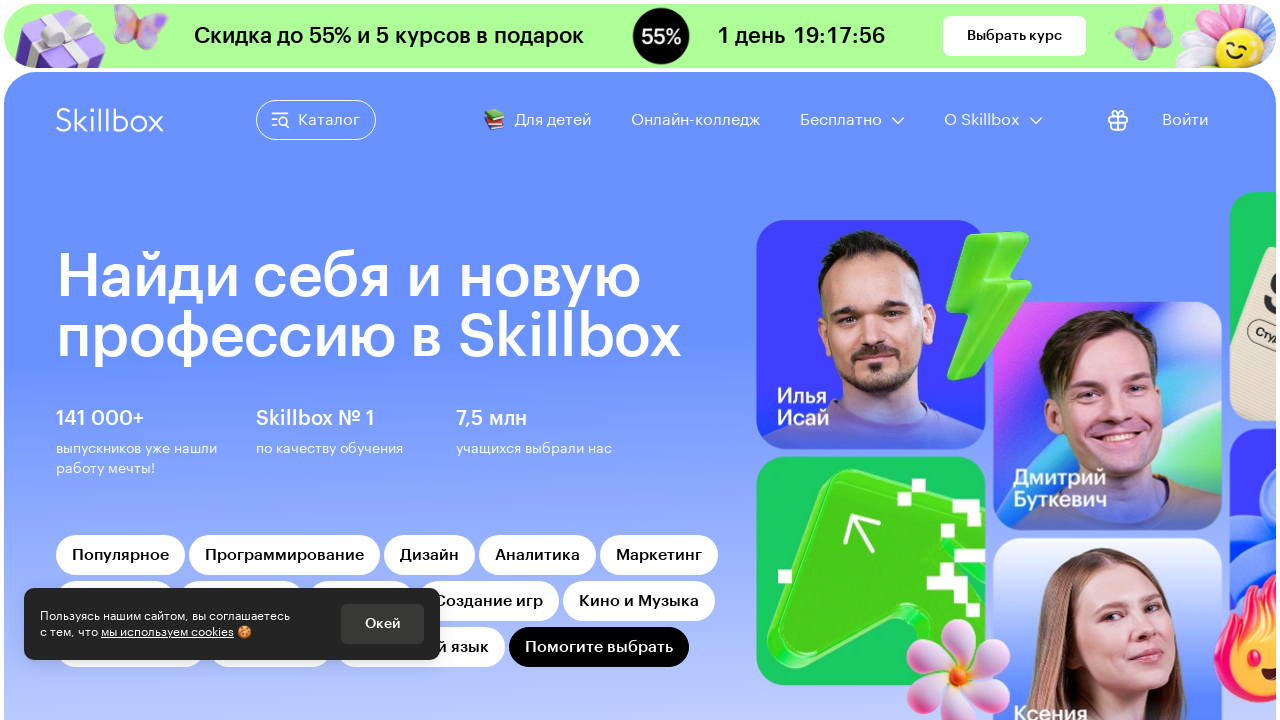